Tests mouse hover functionality by hovering over a button and clicking on revealed menu items

Starting URL: https://rahulshettyacademy.com/AutomationPractice/

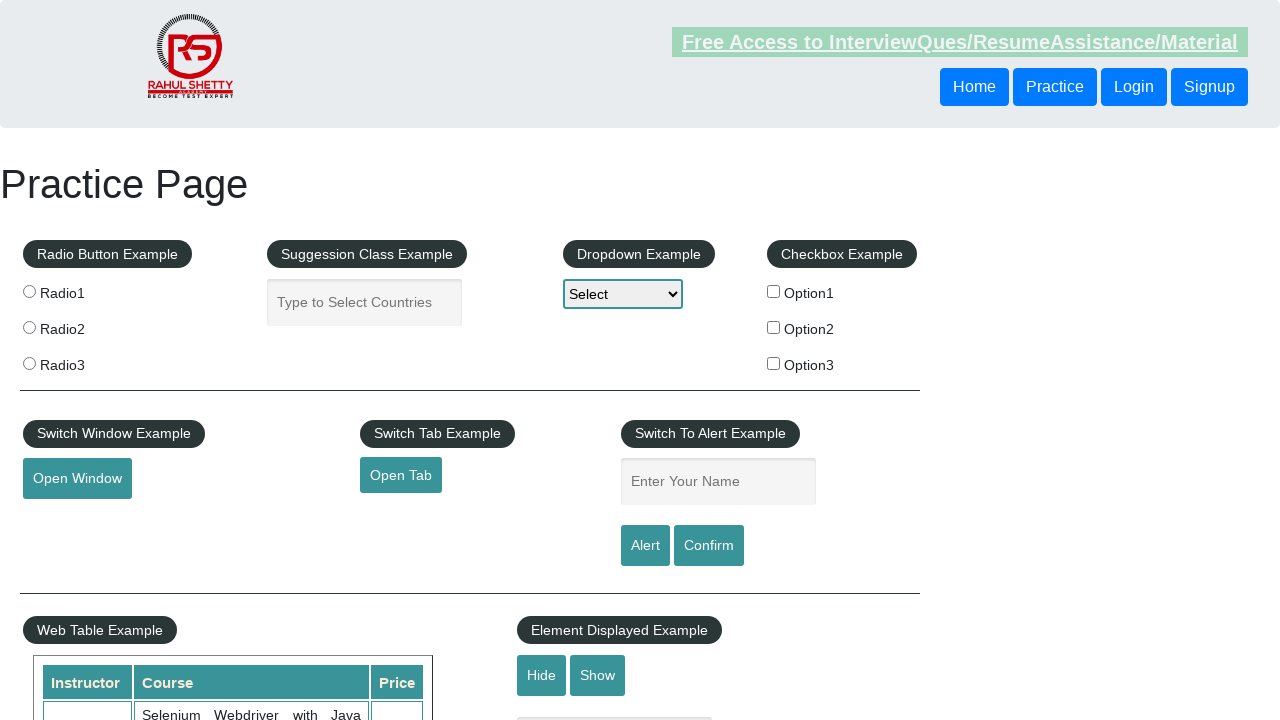

Hovered over mouse hover button at (83, 361) on #mousehover
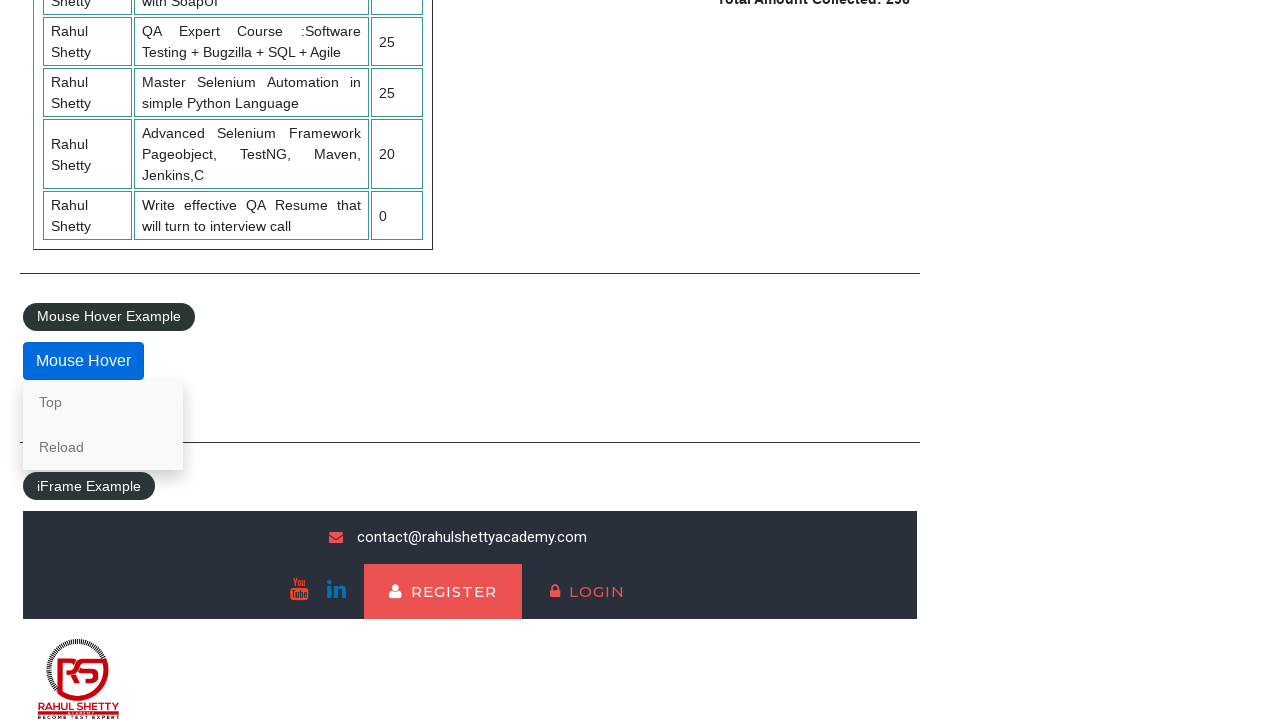

Clicked first hover item (Top) at (103, 402) on .mouse-hover-content a >> nth=0
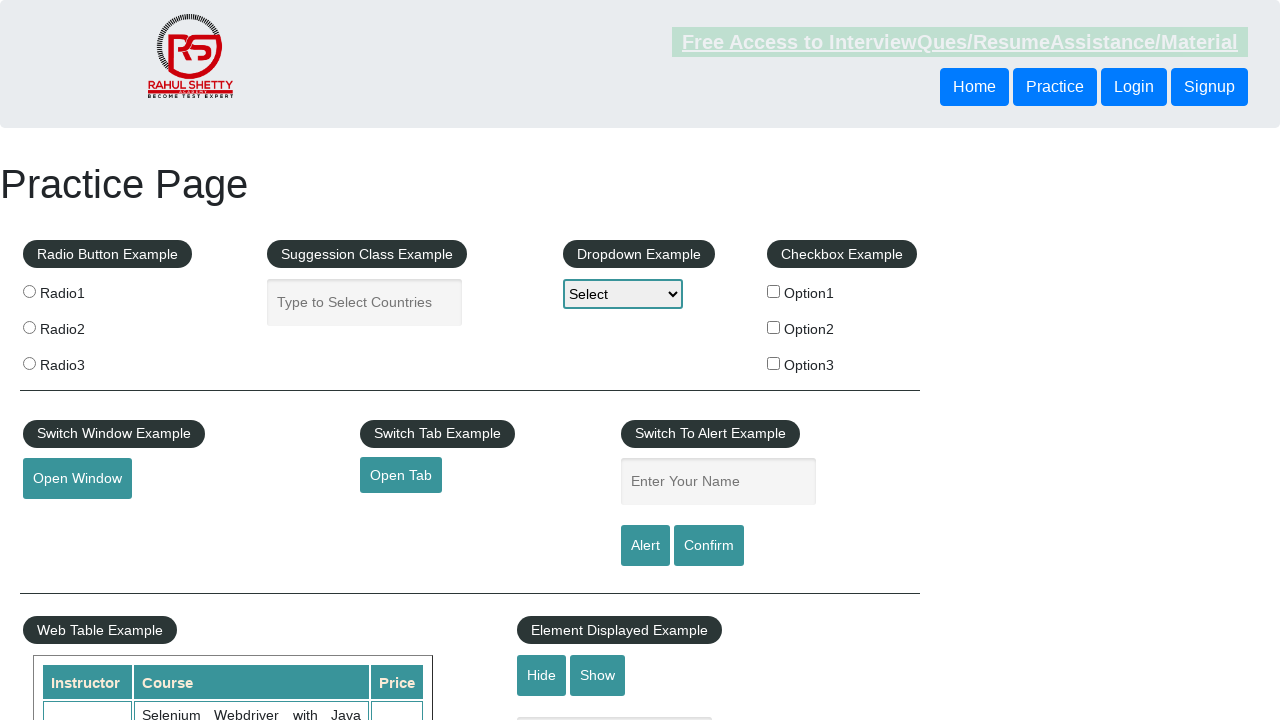

Hovered over mouse hover button again at (83, 361) on #mousehover
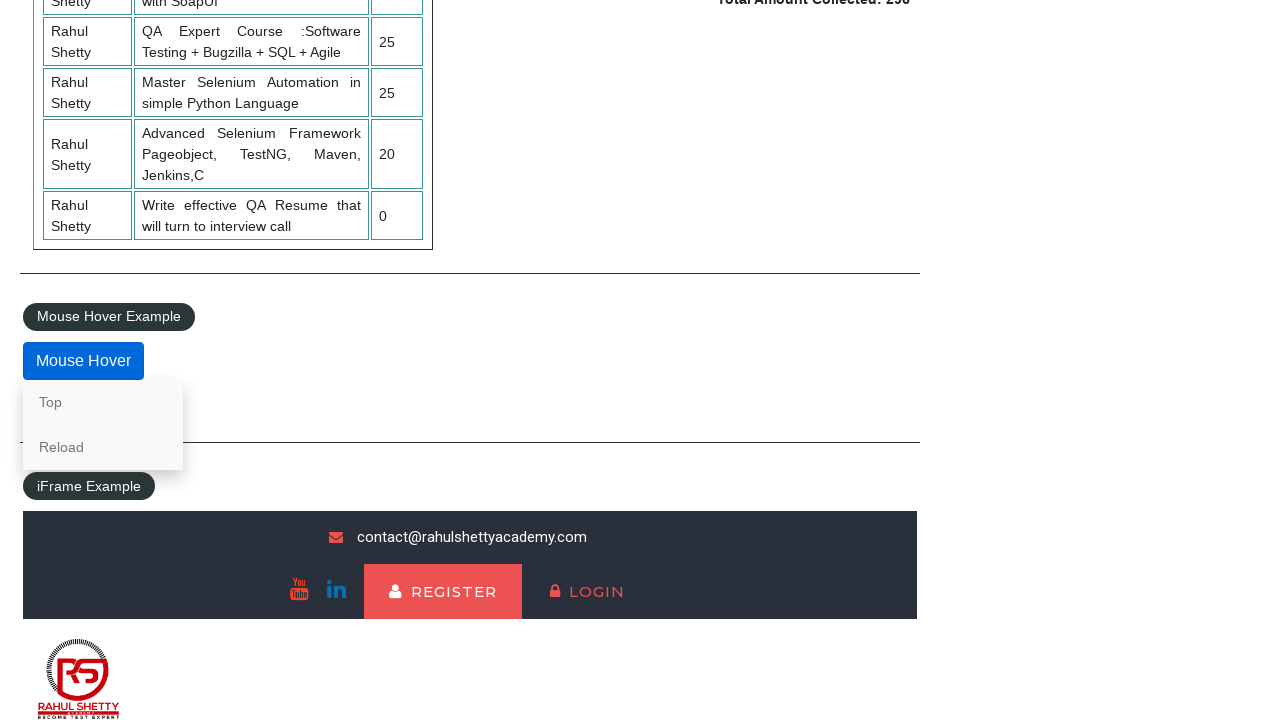

Clicked Reload option from hover menu at (103, 447) on internal:text="Reload"i >> nth=-1
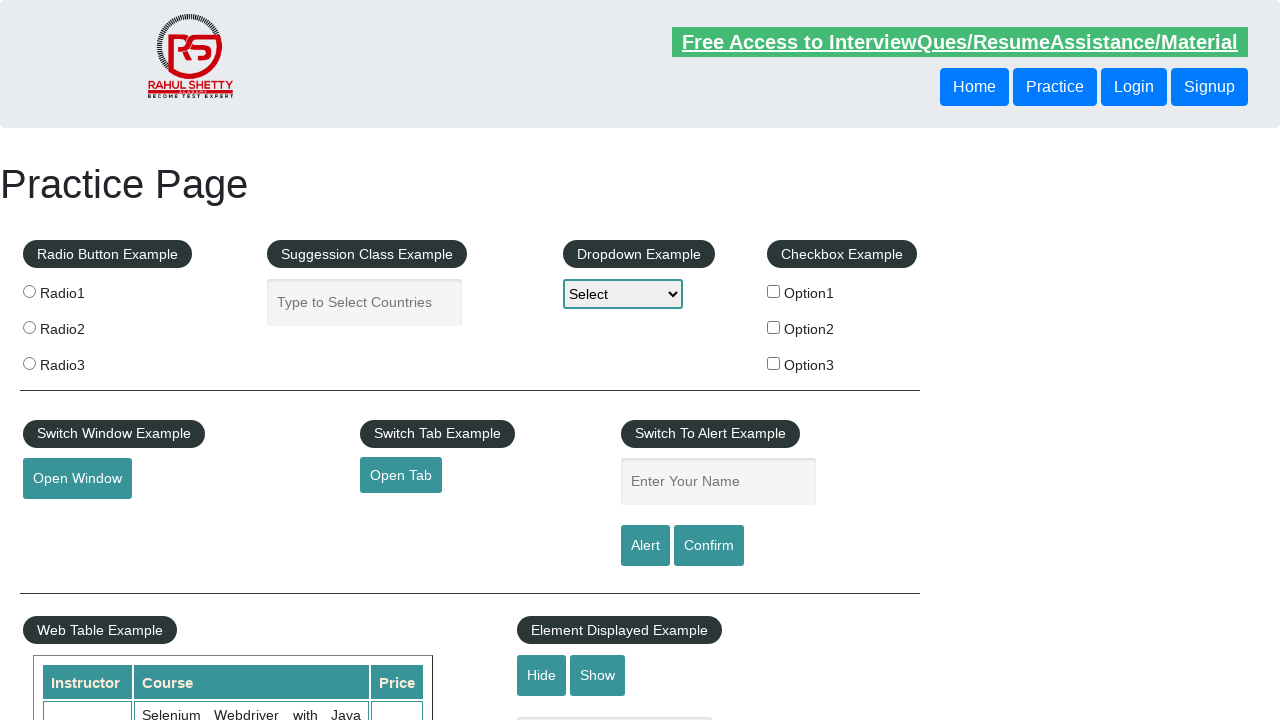

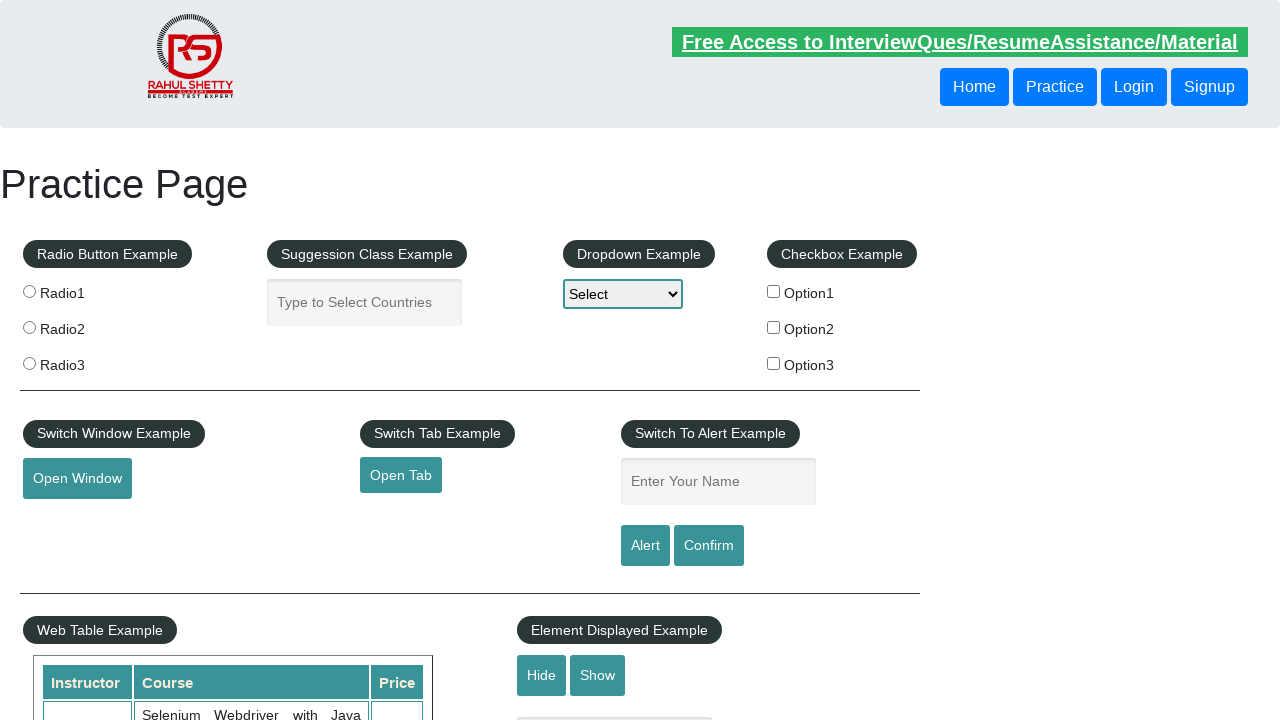